Tests multiple window handling by clicking a button that opens new windows, switching to the new window, and interacting with a select dropdown element

Starting URL: https://www.hyrtutorials.com/p/window-handles-practice.html

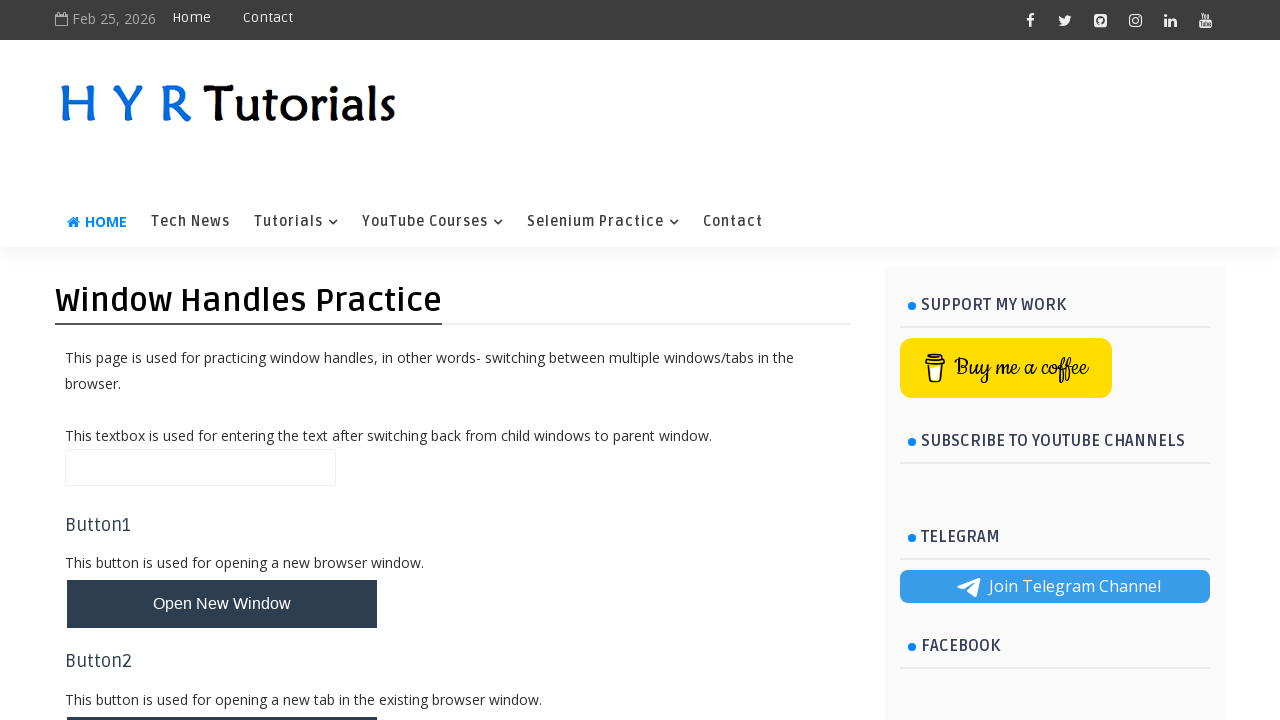

Clicked button to open new windows at (222, 361) on #newWindowsBtn
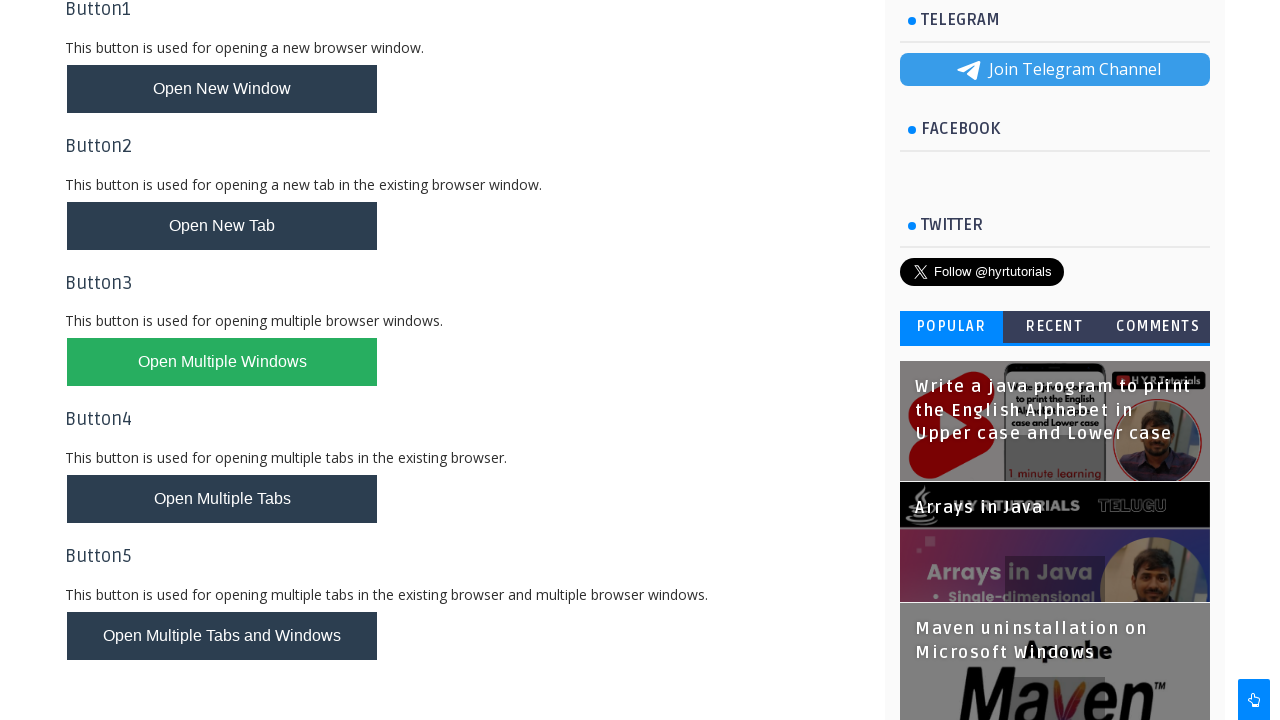

Waited 1 second for new window to open
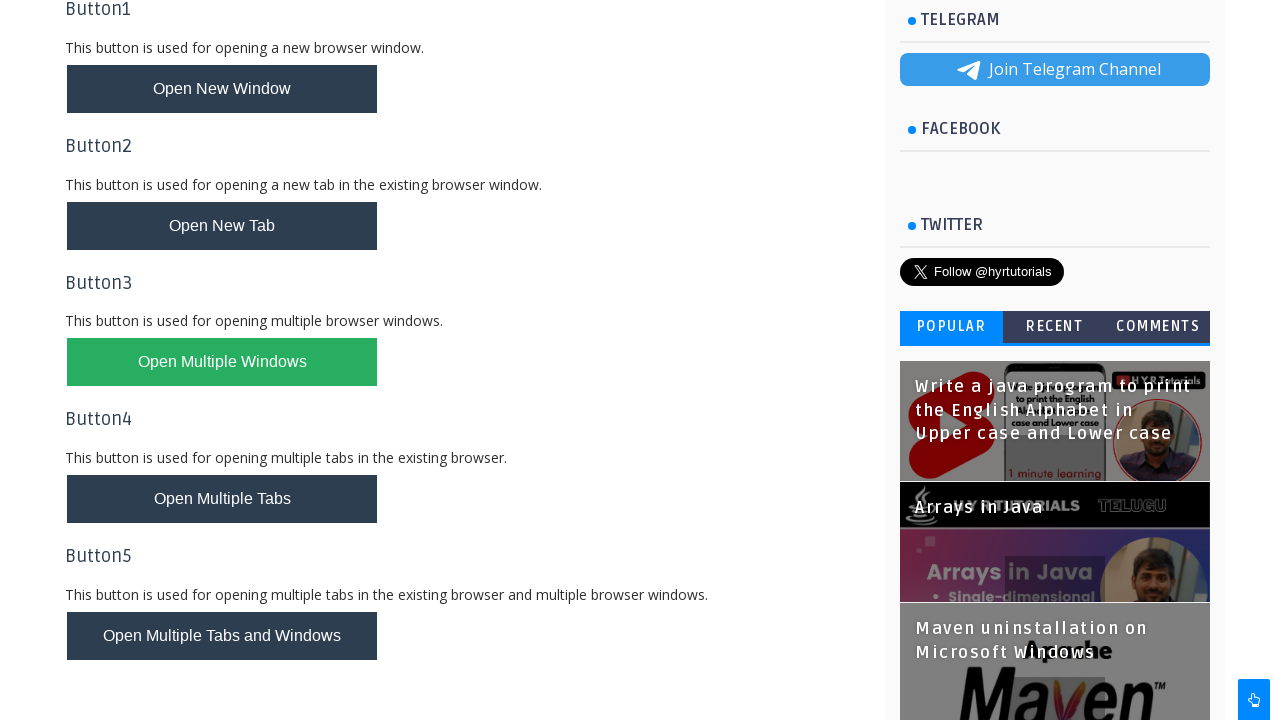

Retrieved all open pages/windows from context
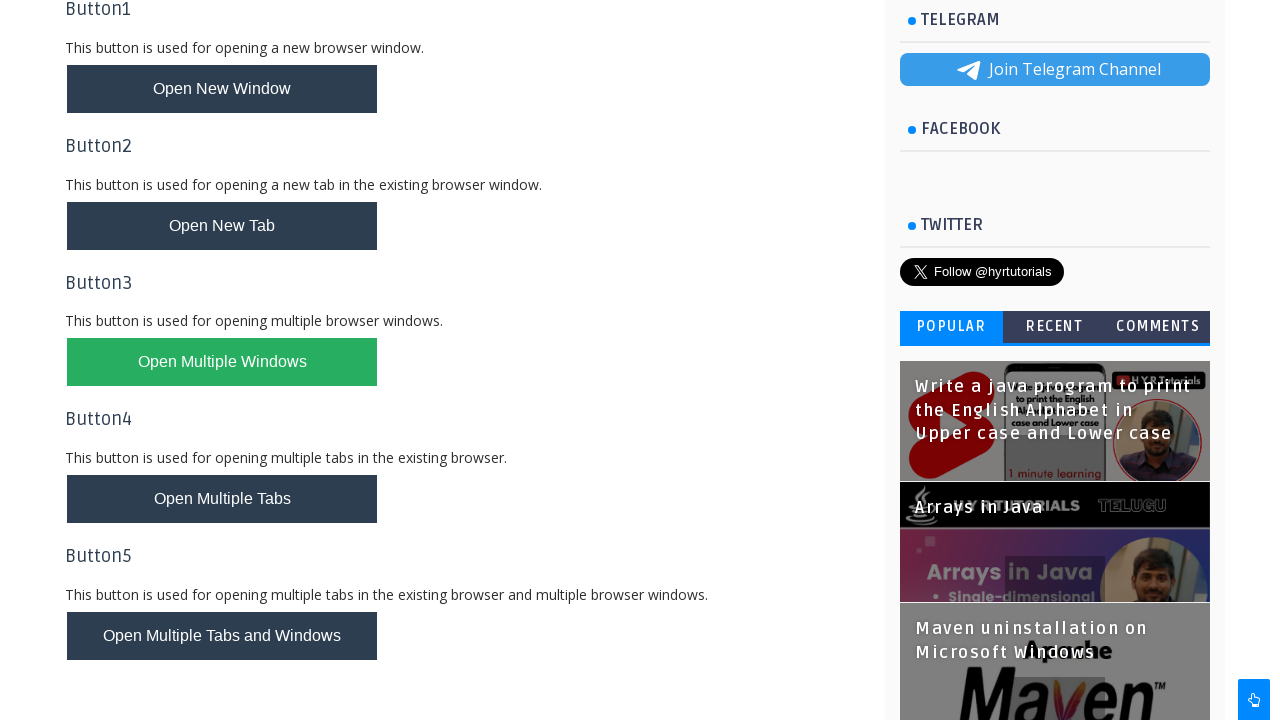

Switched to new window (last opened)
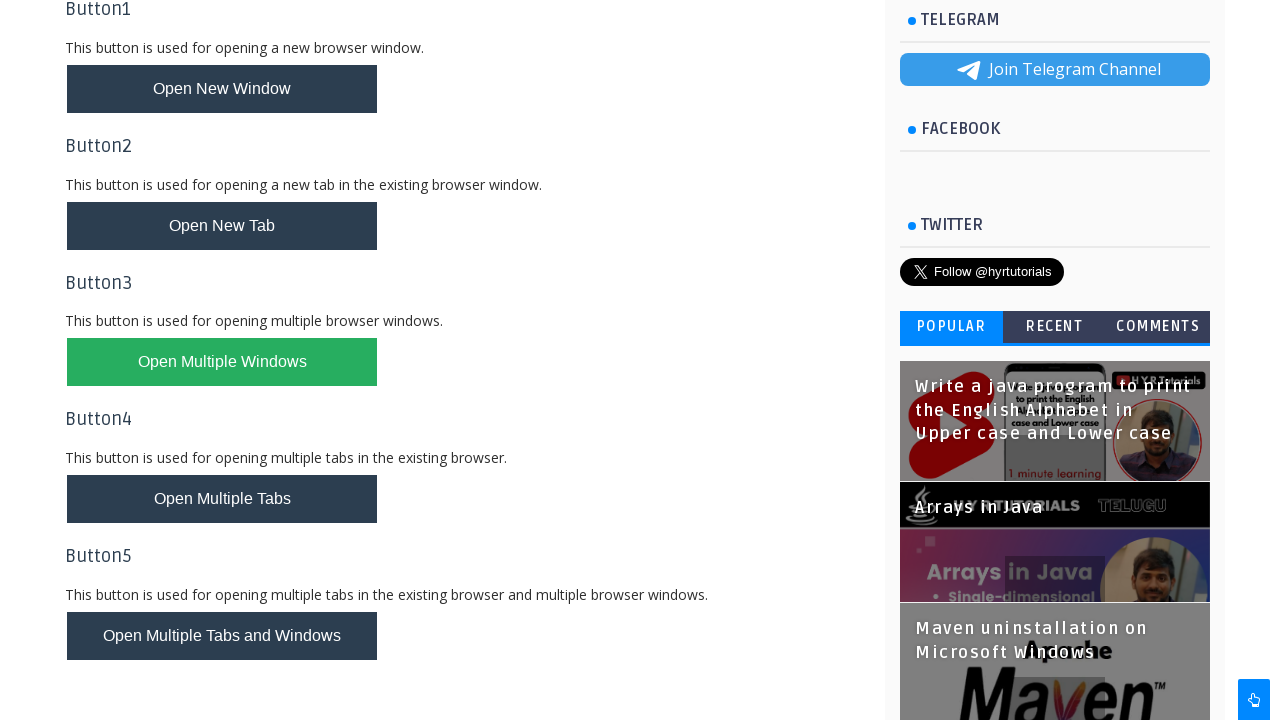

Select dropdown element loaded in new window
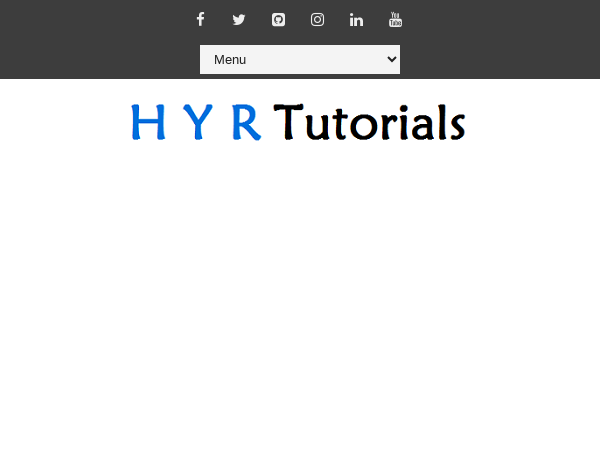

Selected first option (index 0) from dropdown in new window on #selectnav1
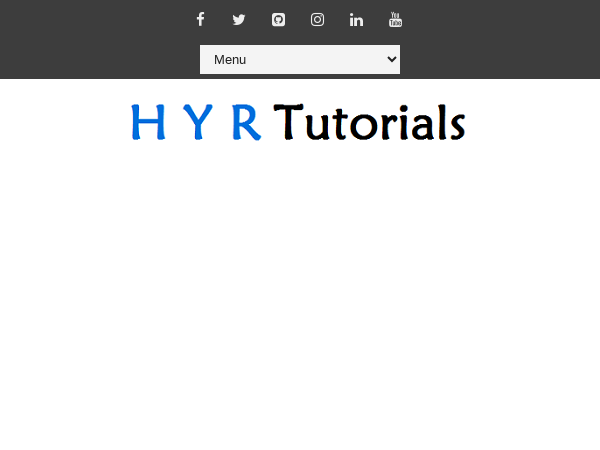

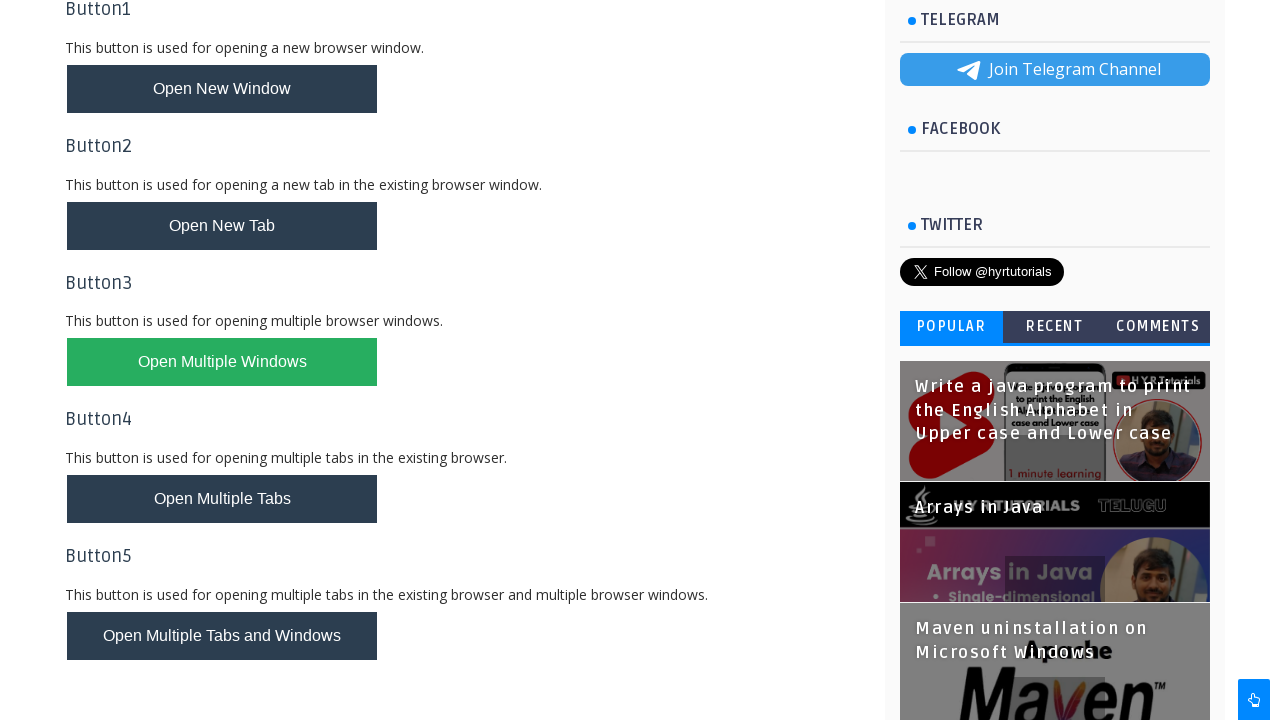